Demonstrates drag-and-drop action by dragging element 'box A' onto element 'box B' on a drag-and-drop test page

Starting URL: https://crossbrowsertesting.github.io/drag-and-drop

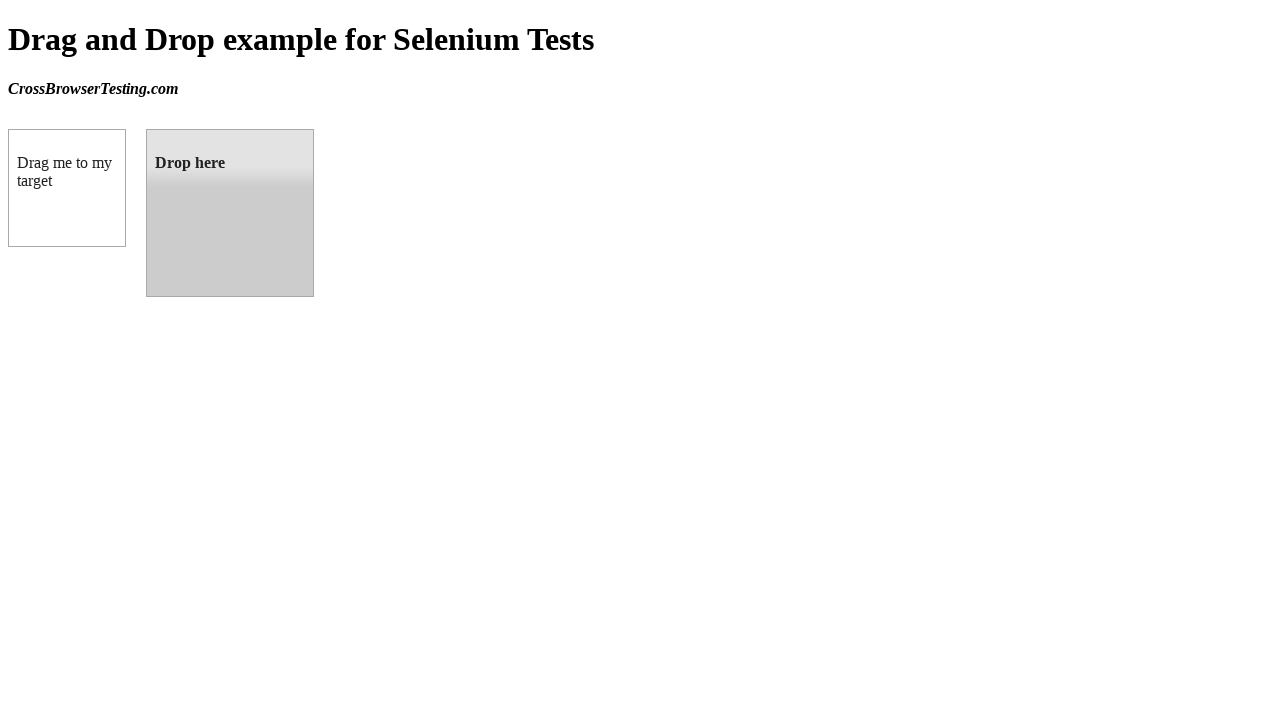

Navigated to drag-and-drop test page
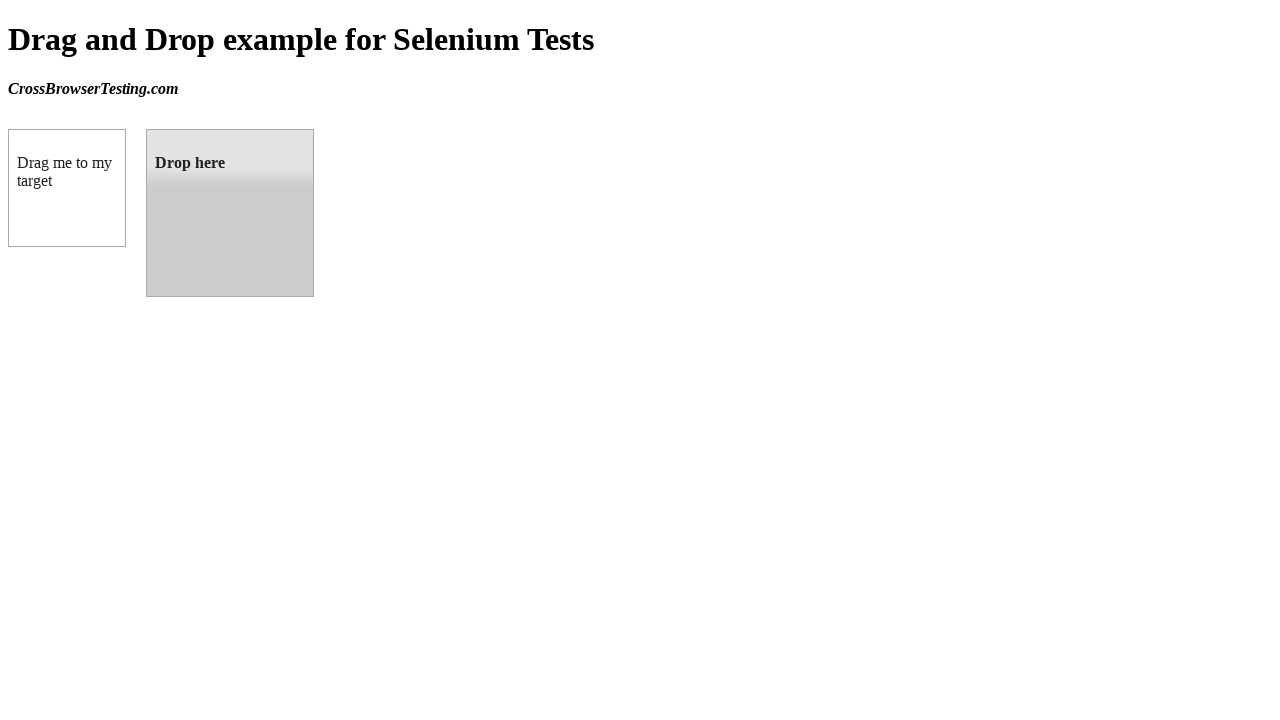

Located source element 'box A' (#draggable)
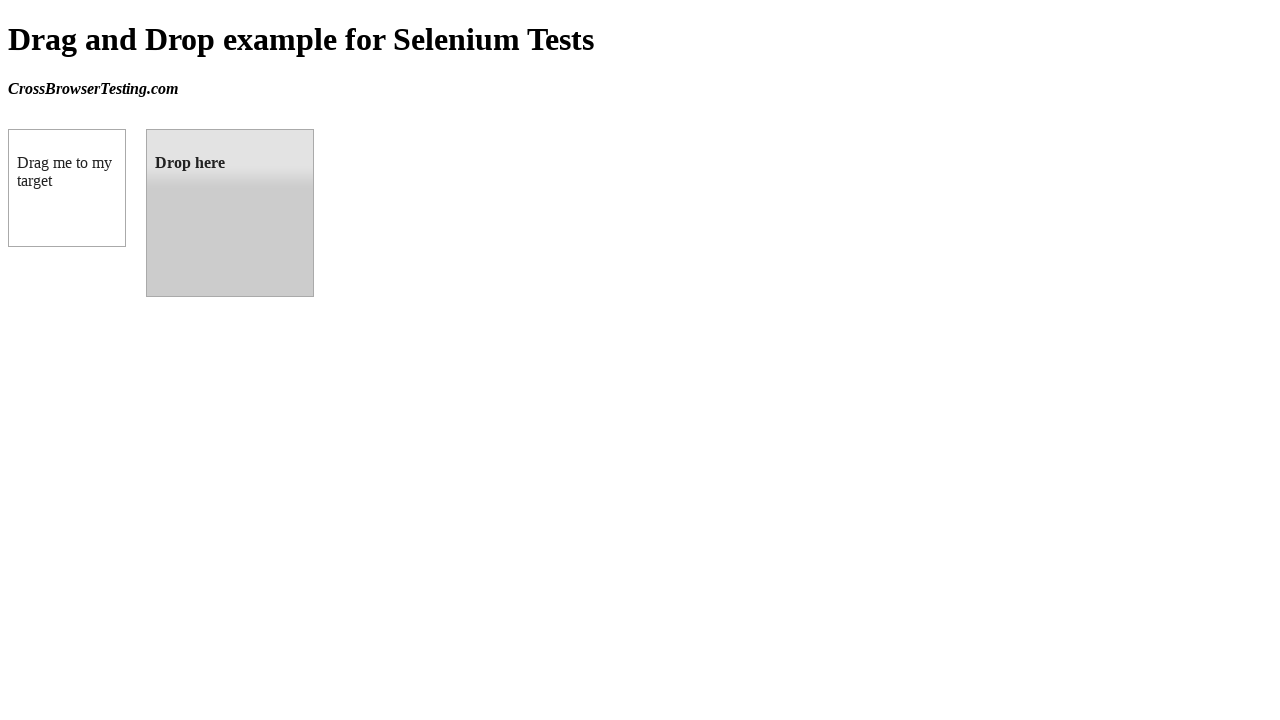

Located target element 'box B' (#droppable)
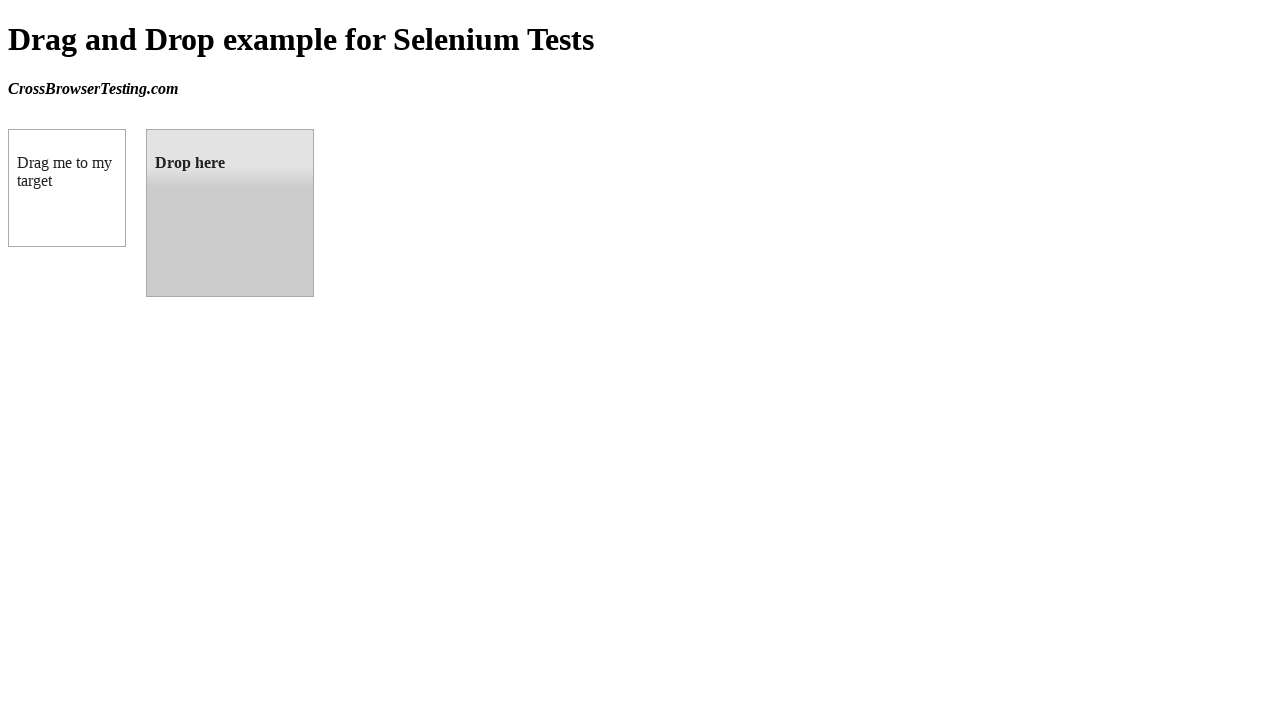

Dragged element 'box A' onto element 'box B' at (230, 213)
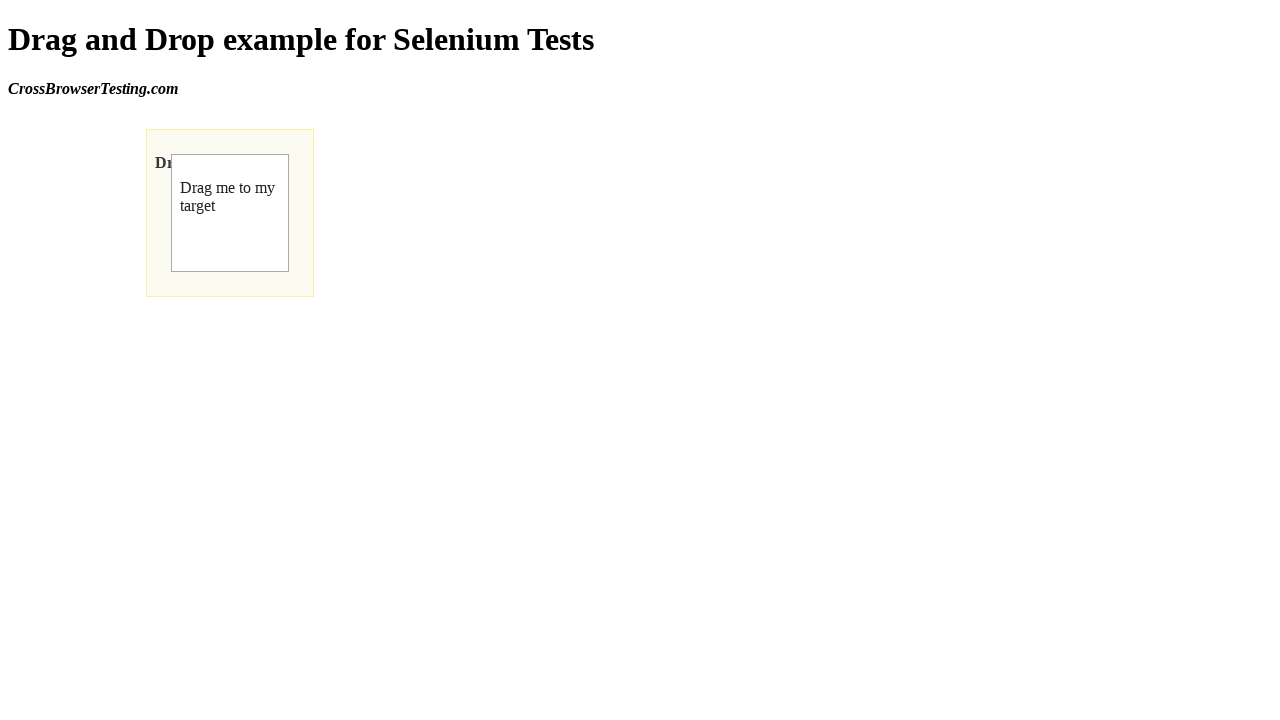

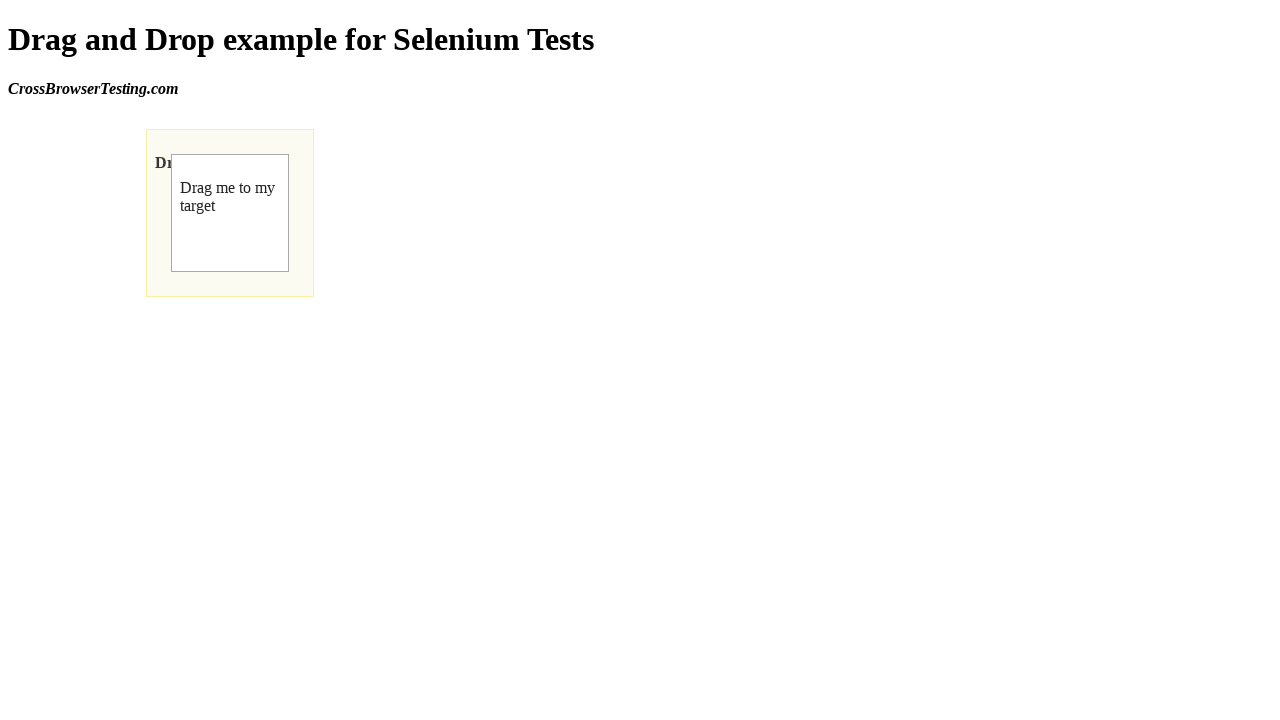